Tests text input fields on a demo form by filling name and email fields and verifying the entered values

Starting URL: https://demoqa.com/text-box

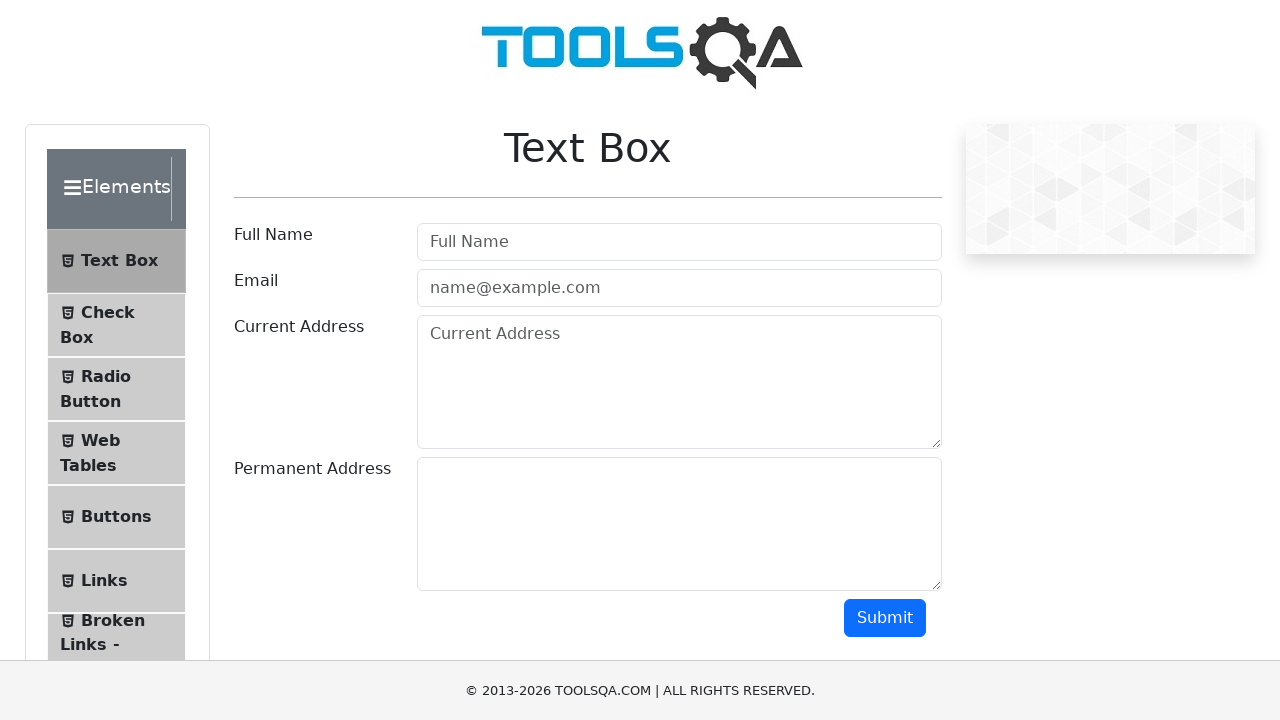

Cleared name field on xpath=//input[@id='userName']
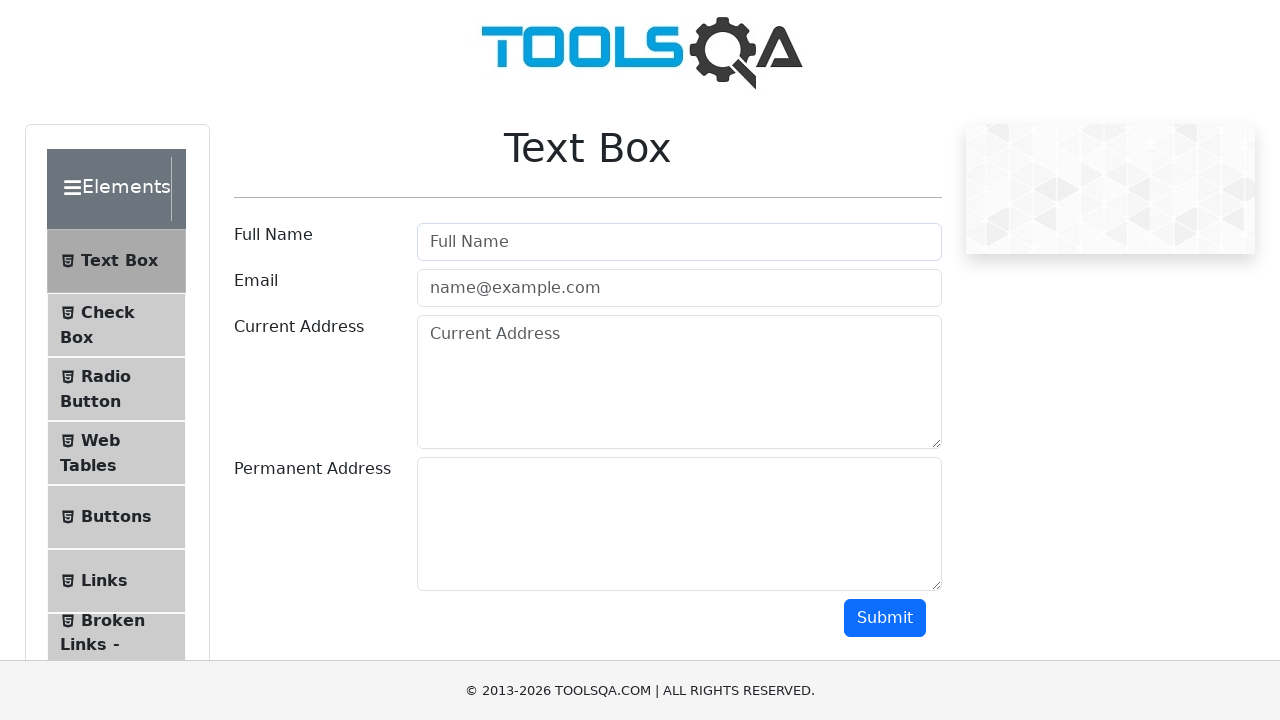

Filled name field with 'Greys' on xpath=//input[@id='userName']
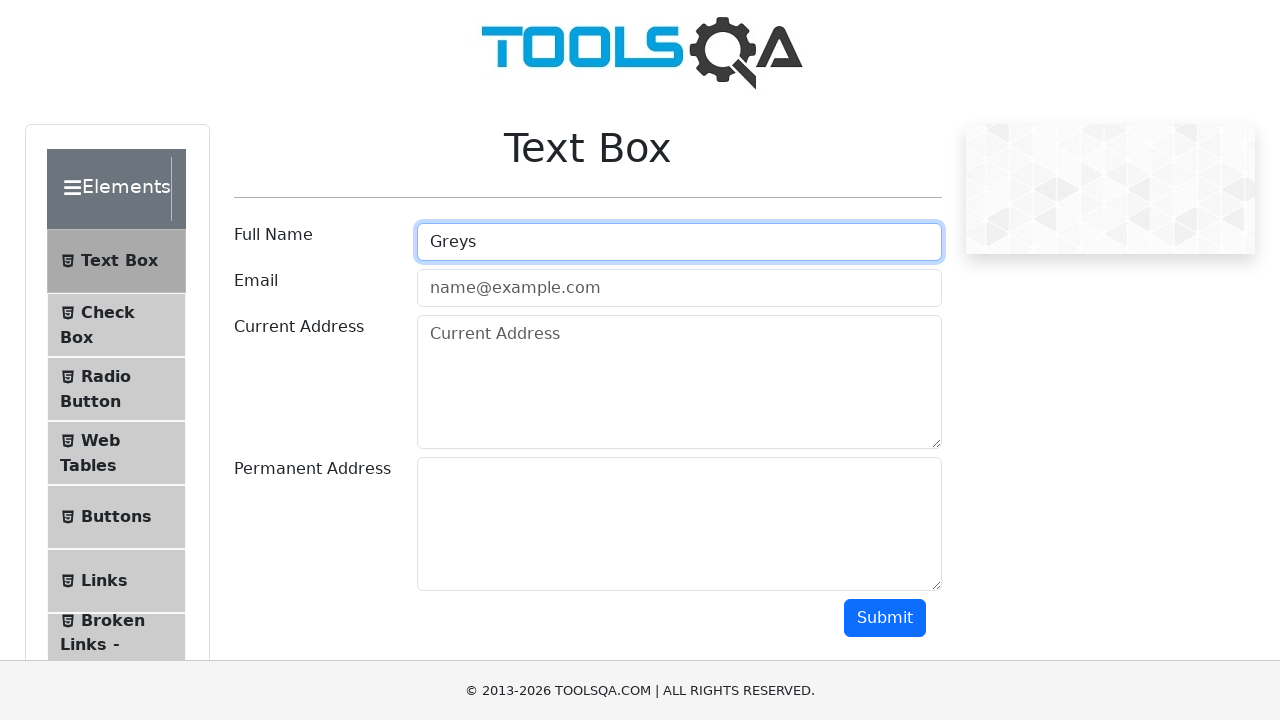

Verified name field contains 'Greys'
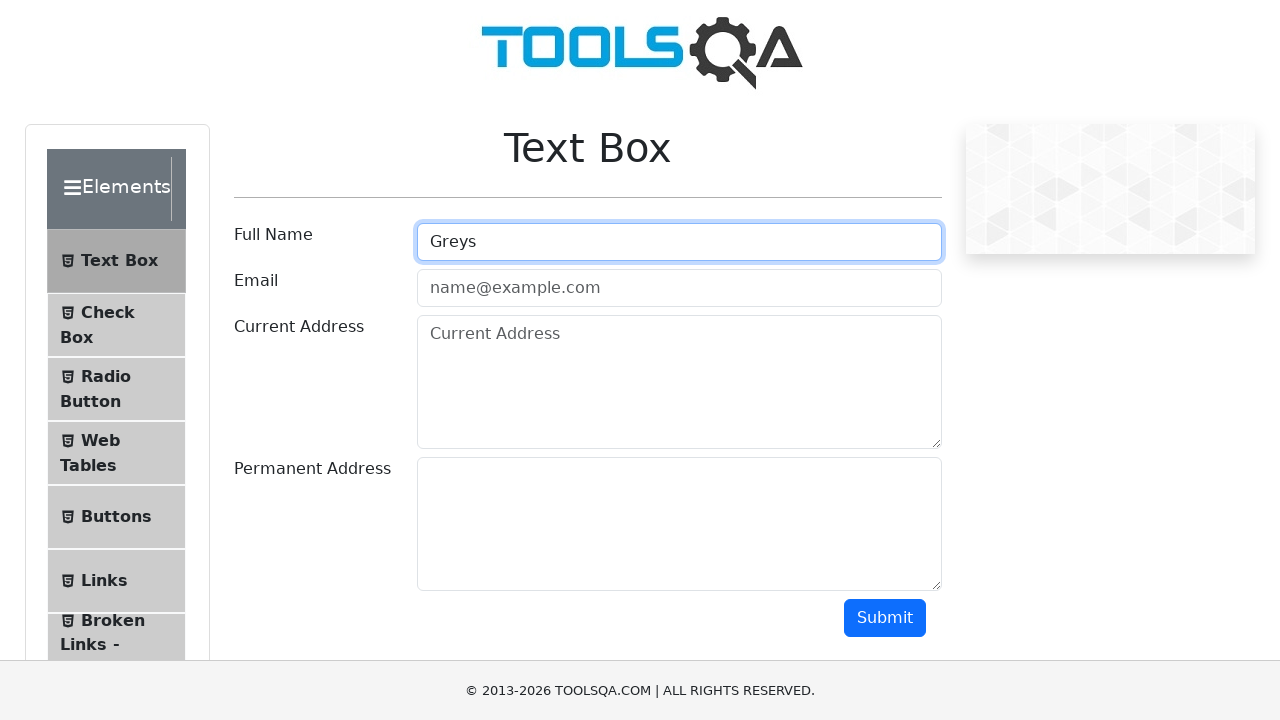

Cleared email field on xpath=//input[@id='userEmail']
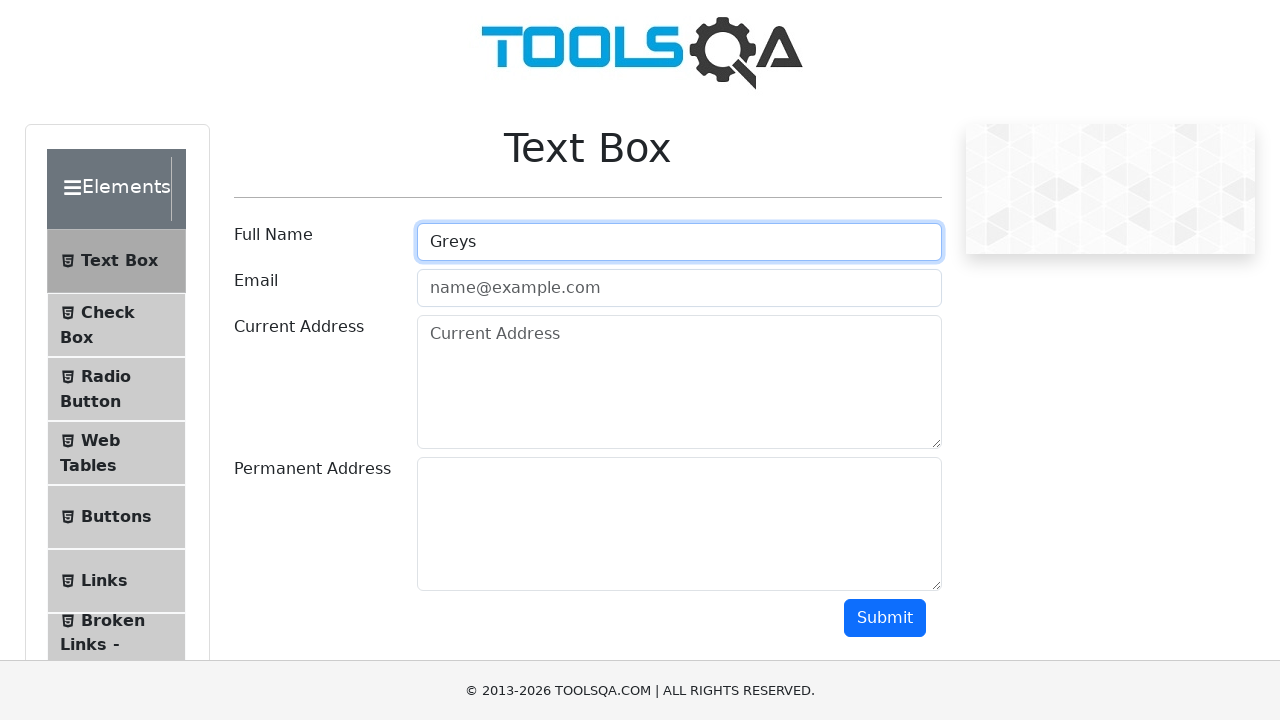

Filled email field with '12ewe@gmail.com' on xpath=//input[@id='userEmail']
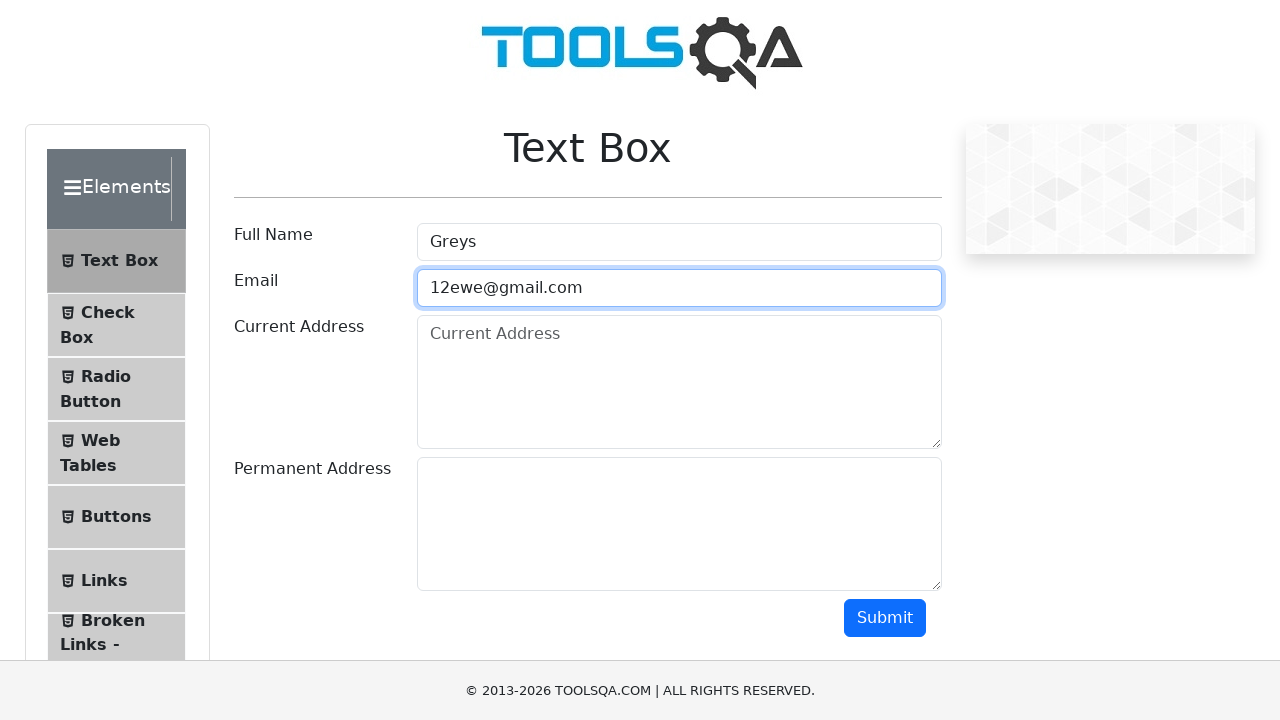

Verified email field contains '12ewe@gmail.com'
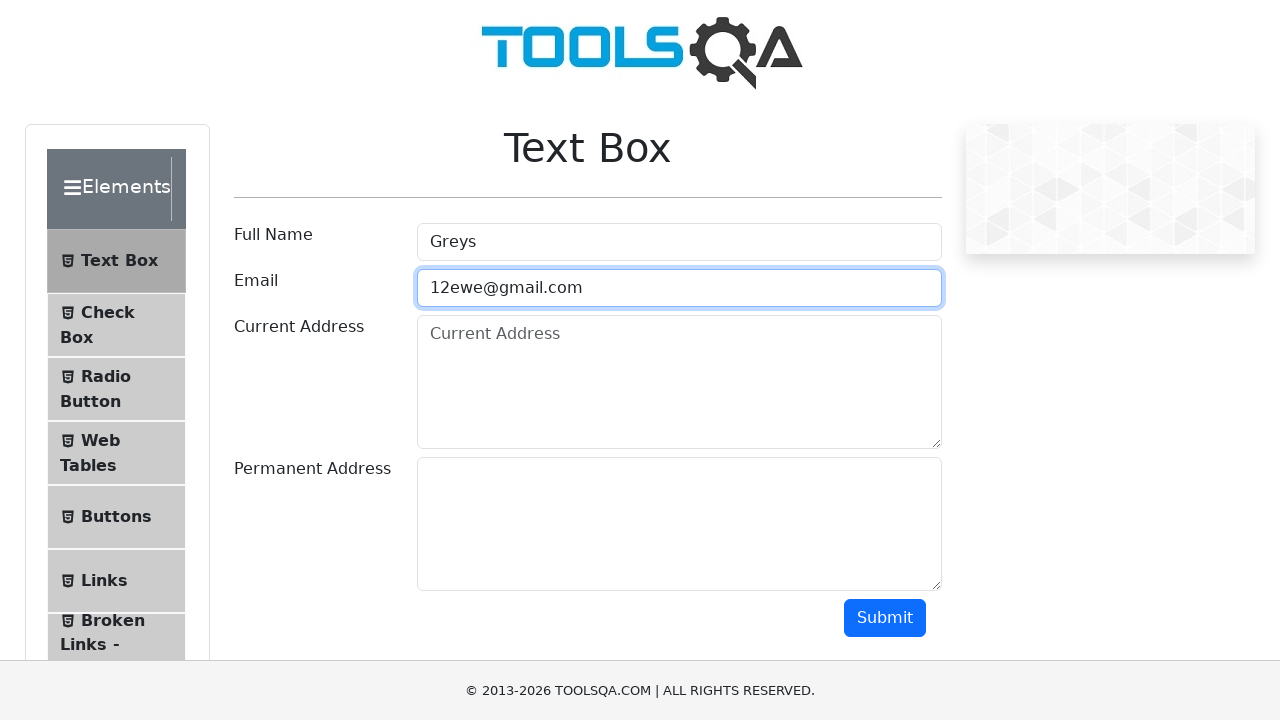

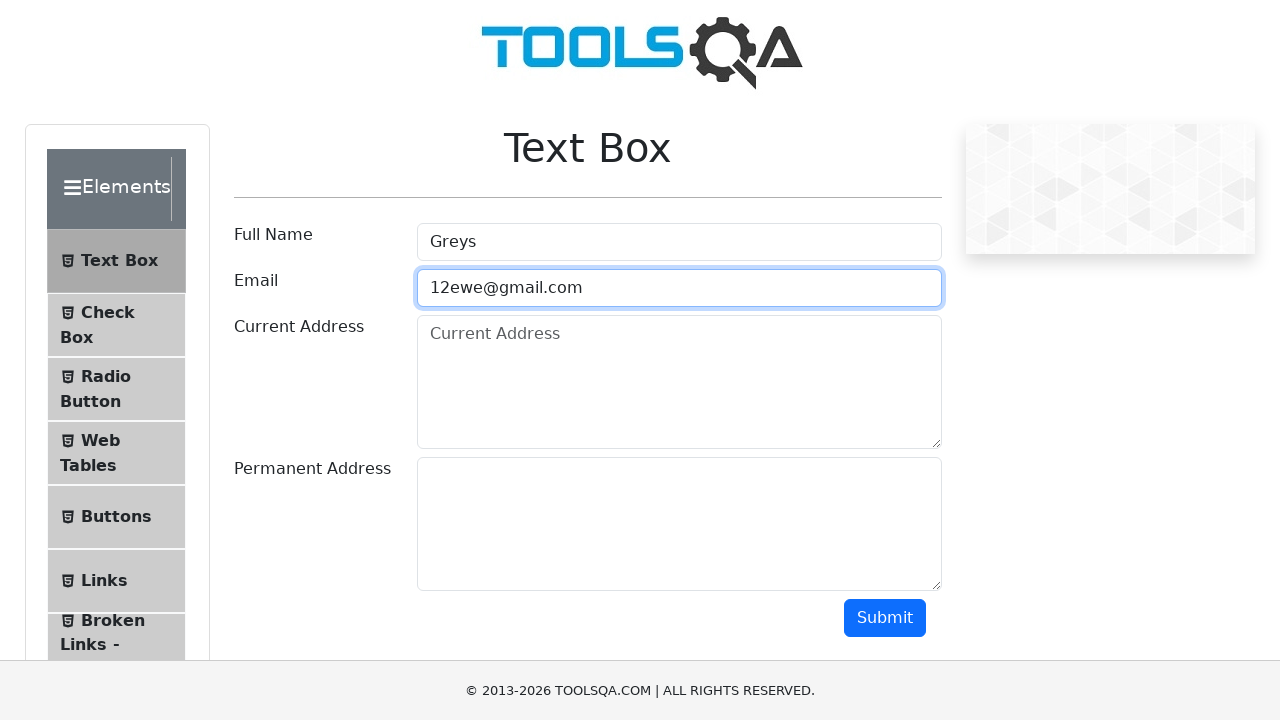